Tests opting out of A/B tests by adding an opt-out cookie after visiting the page, then refreshing to verify the opt-out takes effect.

Starting URL: http://the-internet.herokuapp.com/abtest

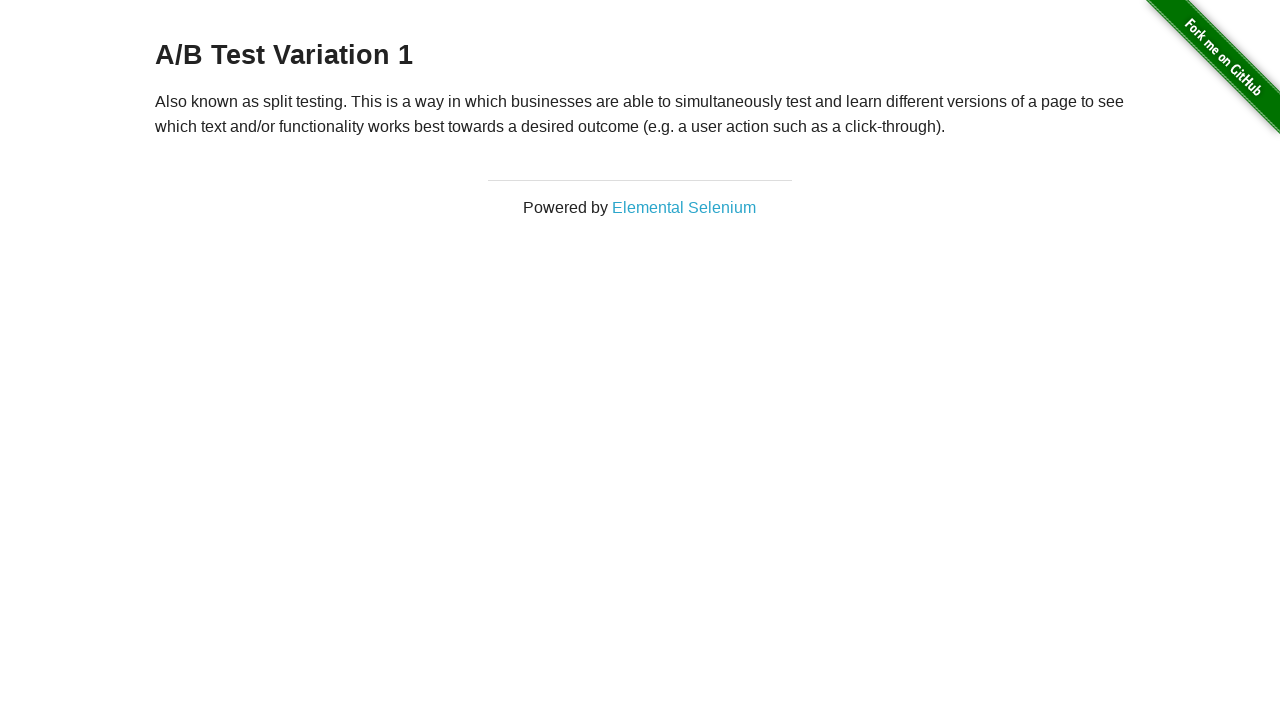

Located h3 heading element
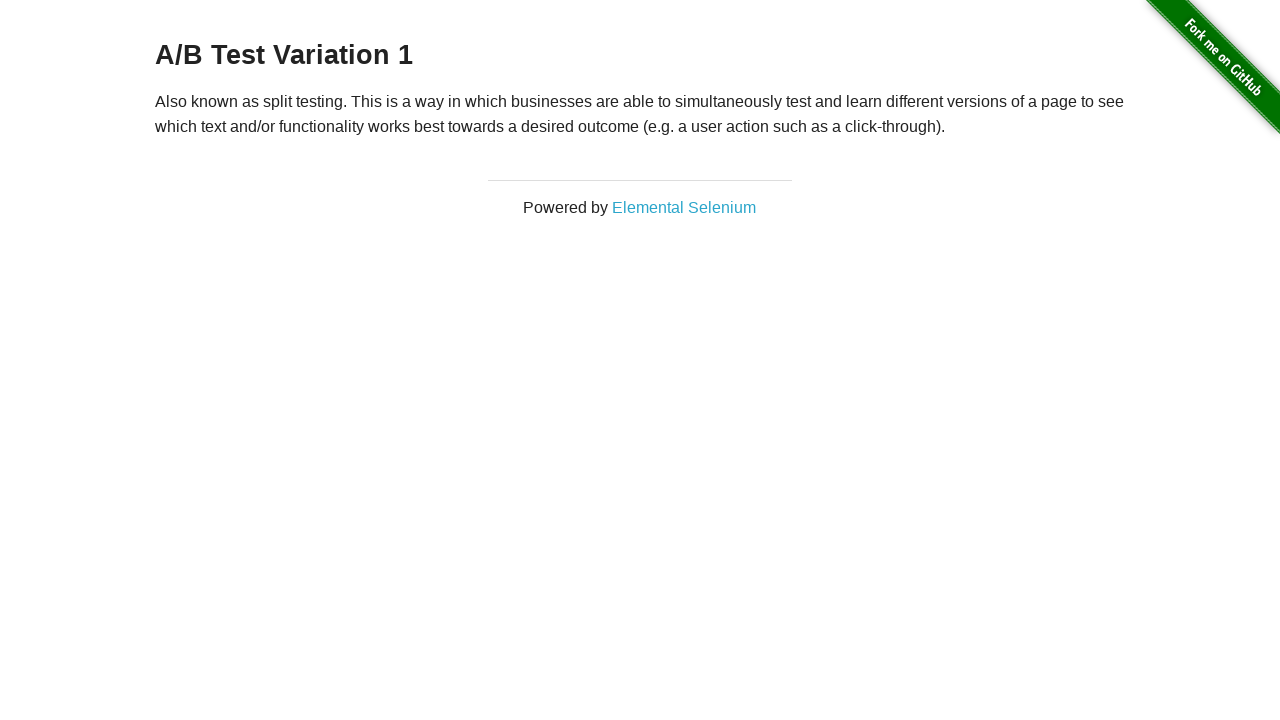

Retrieved heading text content
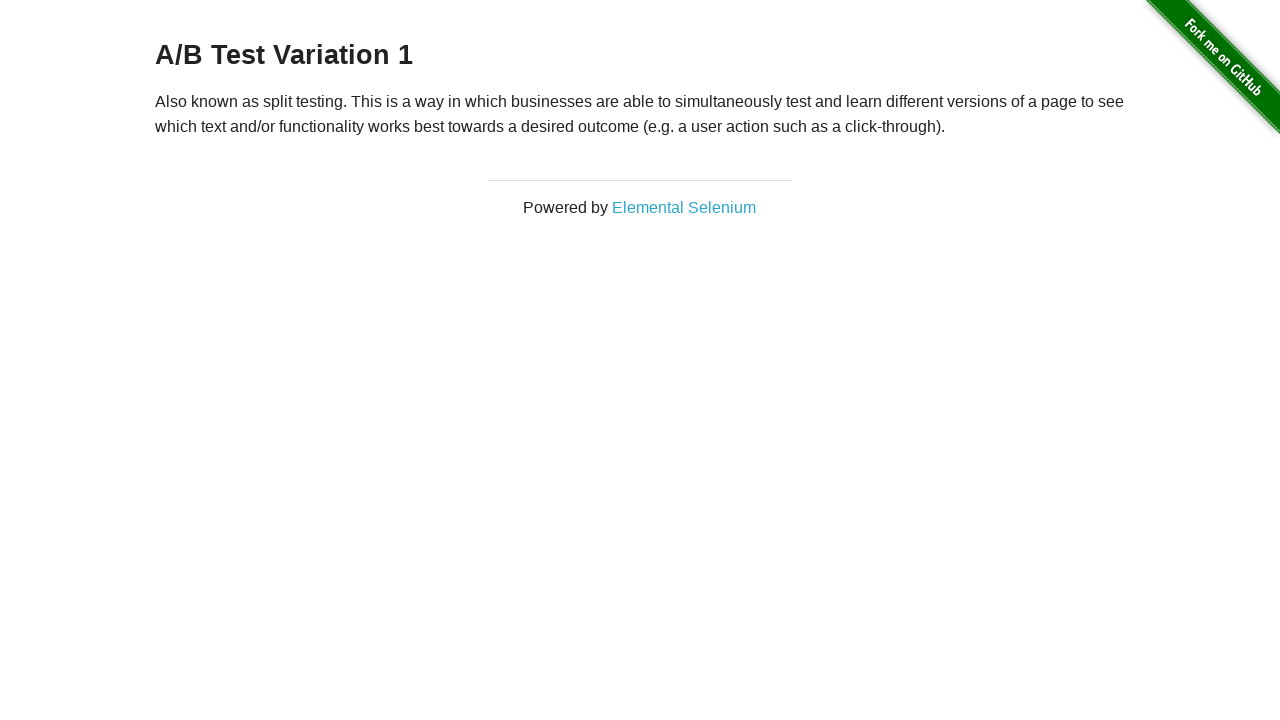

Verified initial heading starts with 'A/B Test'
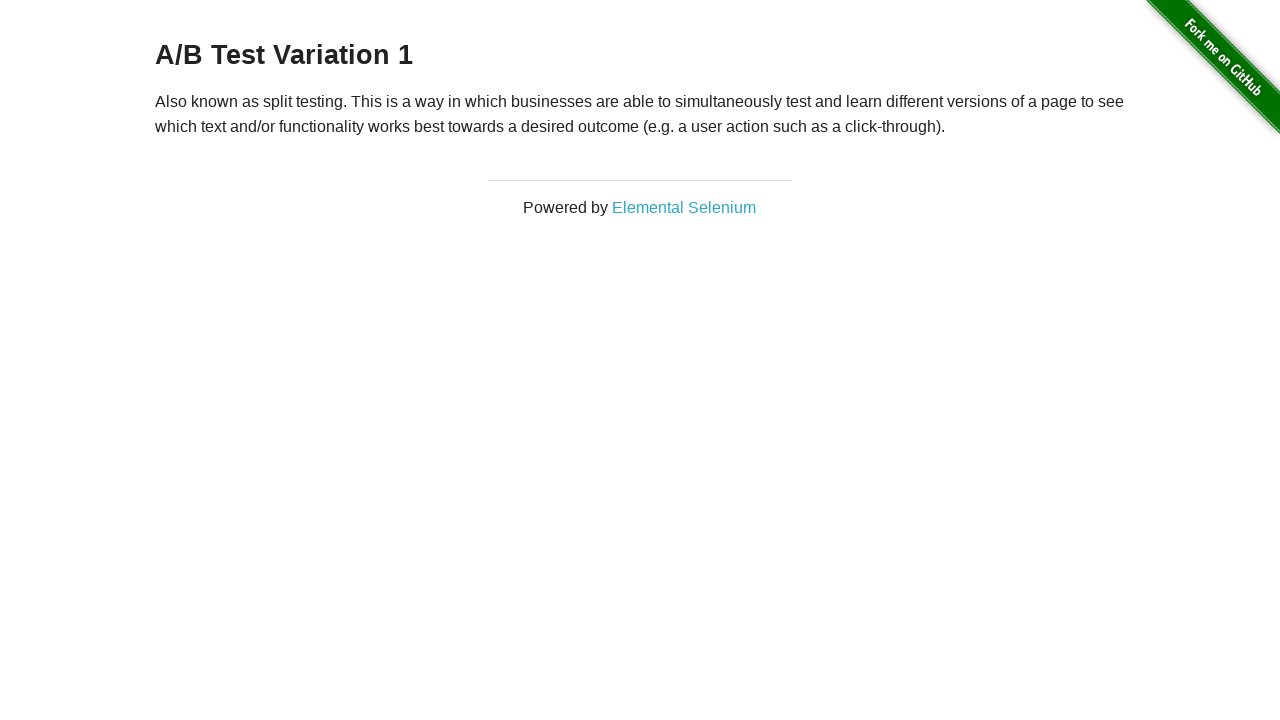

Added optimizelyOptOut cookie with value 'true'
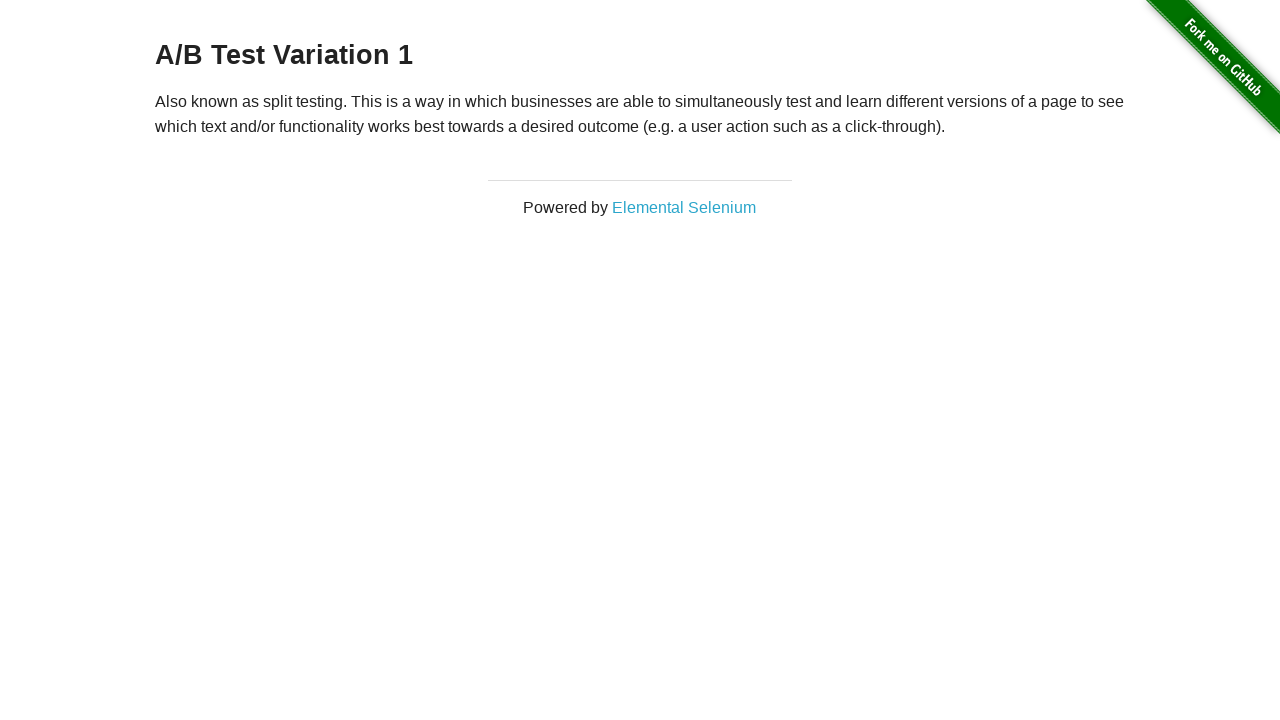

Reloaded the page to apply opt-out cookie
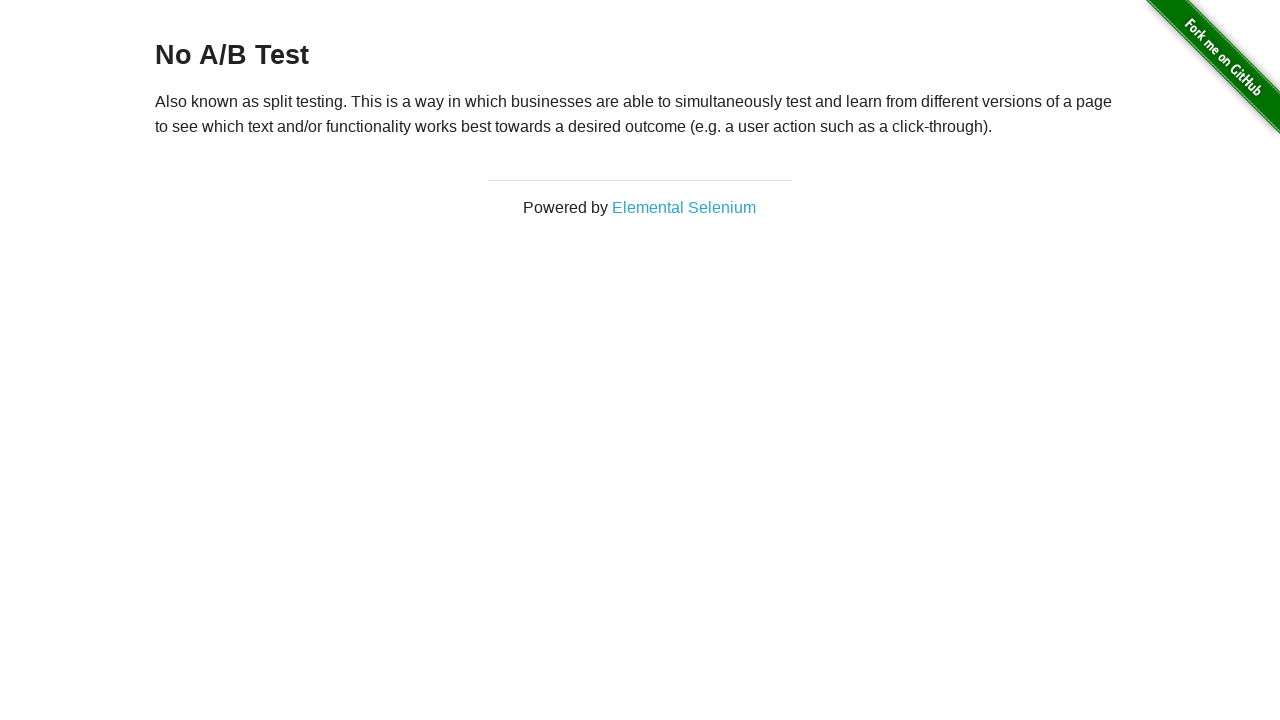

Retrieved heading text content after reload
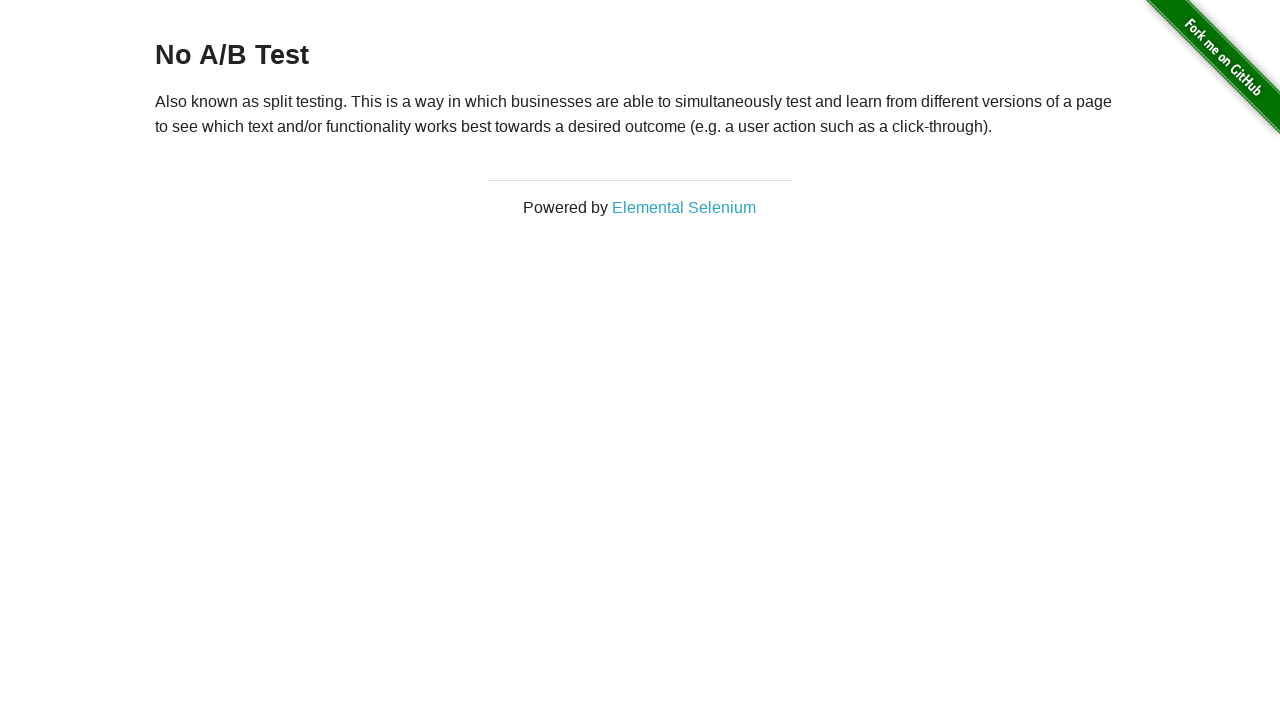

Verified opt-out successful: heading now shows 'No A/B Test'
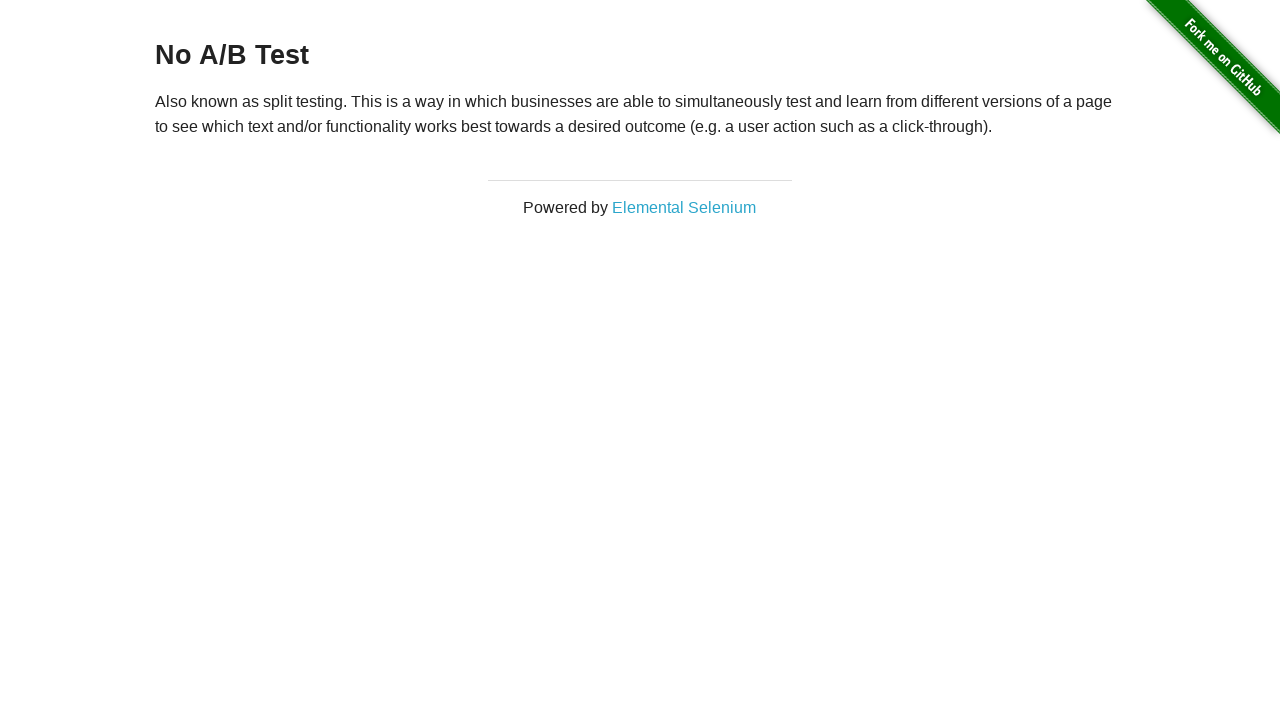

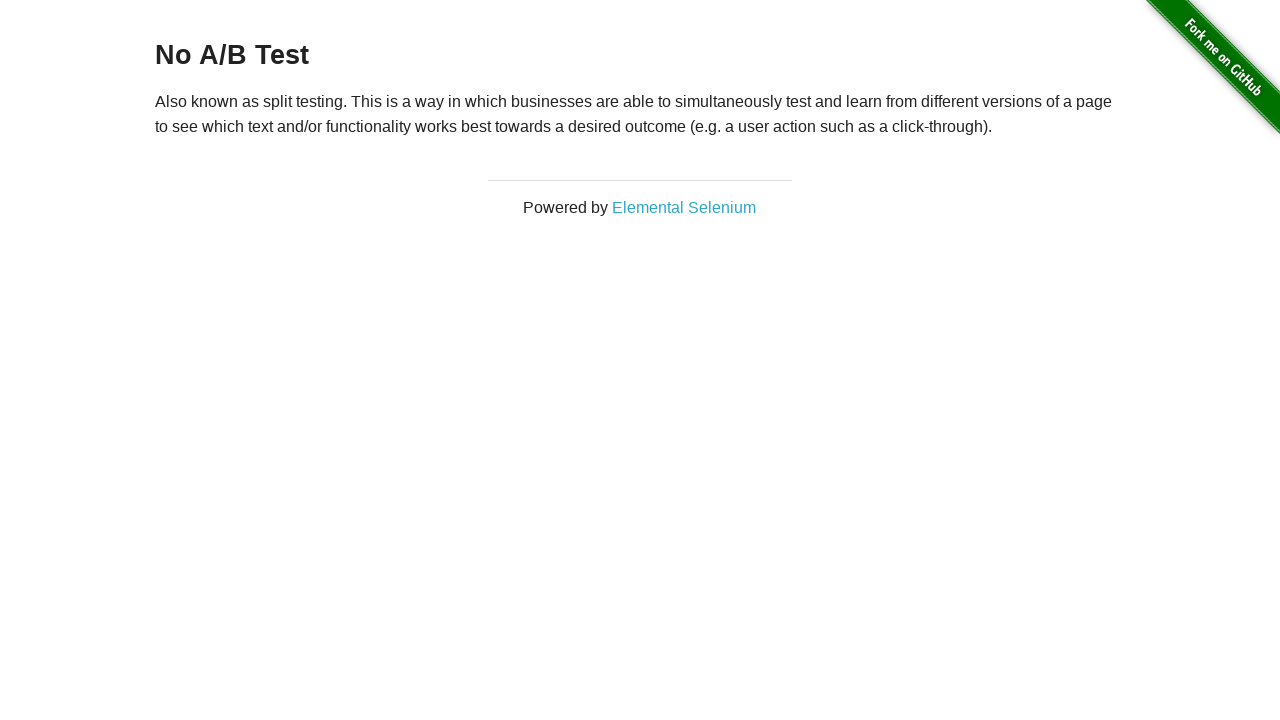